Tests focusing on an input element to trigger visual changes

Starting URL: https://example.cypress.io/commands/actions

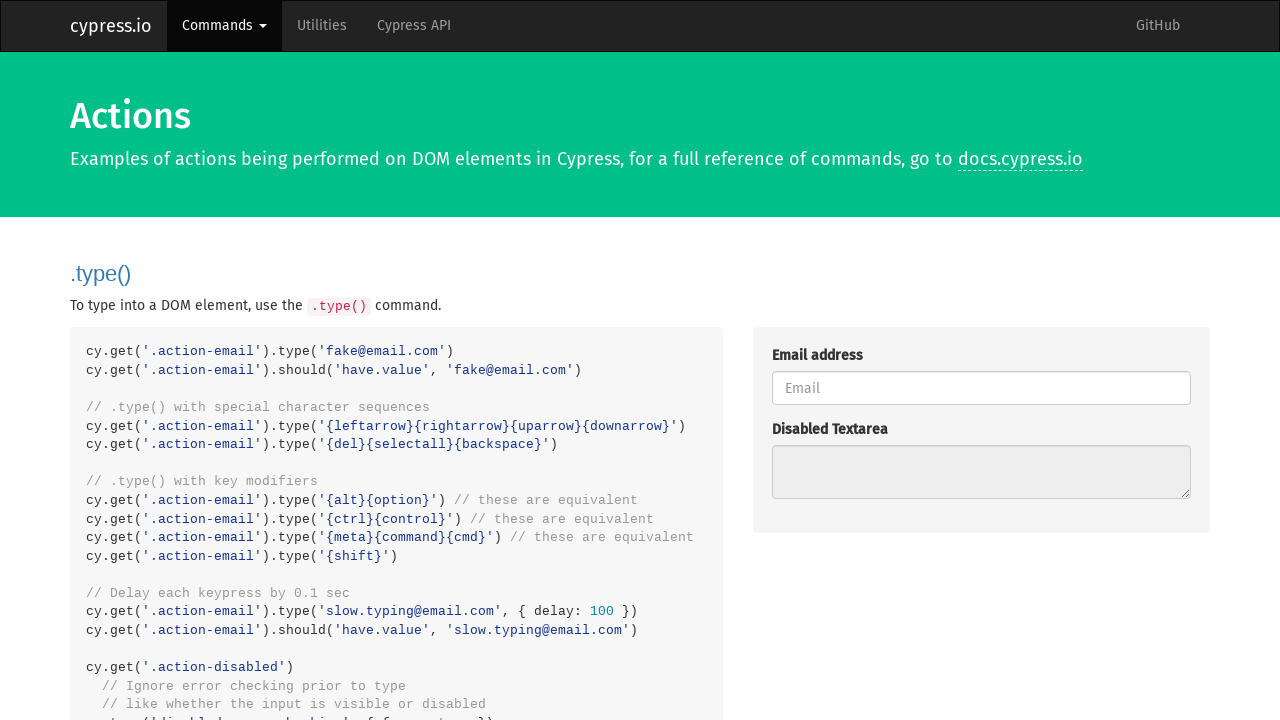

Clicked on input element to trigger focus and visual changes at (981, 361) on .action-focus
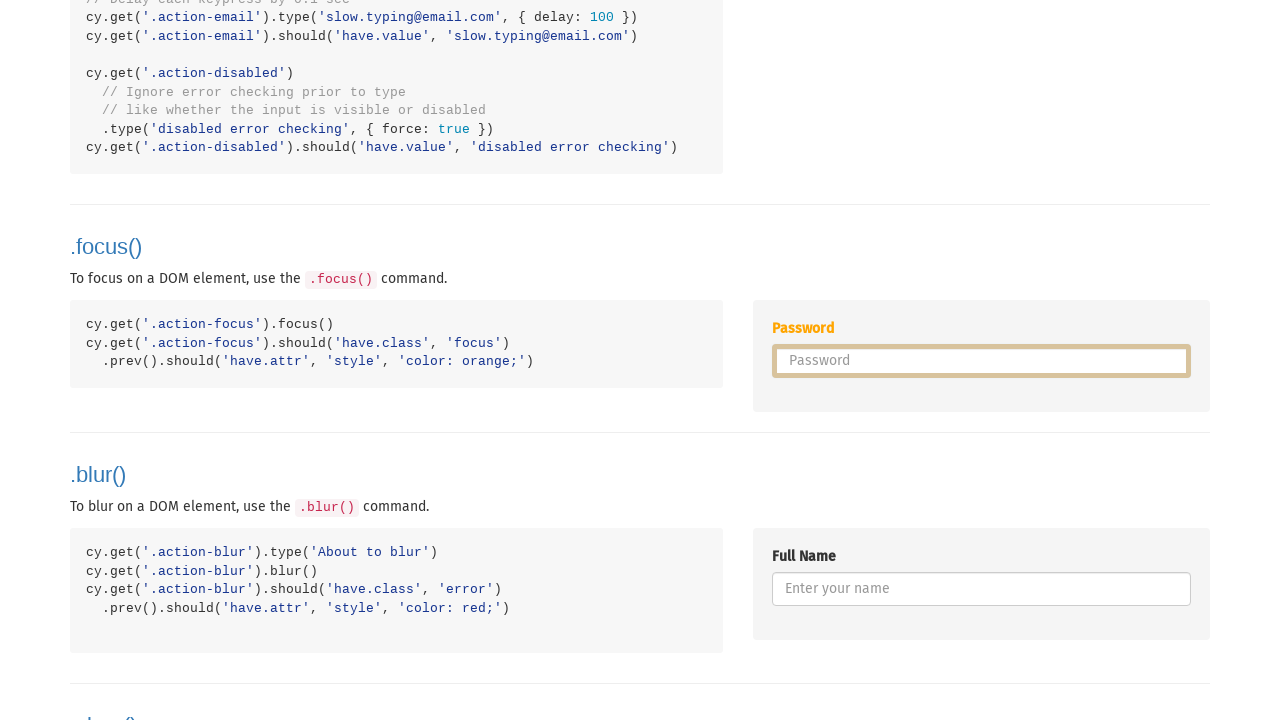

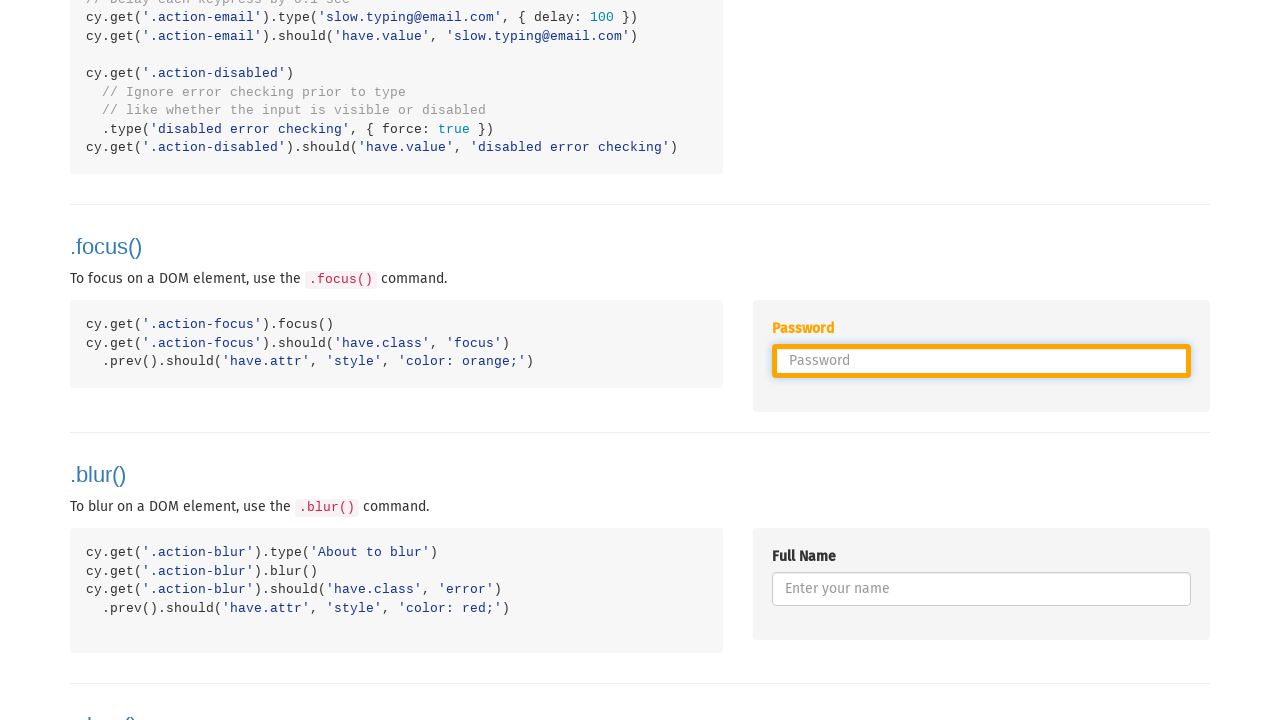